Tests adding specific vegetable items (Cucumber, Brocolli, Beetroot, Carrot) to a shopping cart on an e-commerce practice site

Starting URL: https://rahulshettyacademy.com/seleniumPractise/

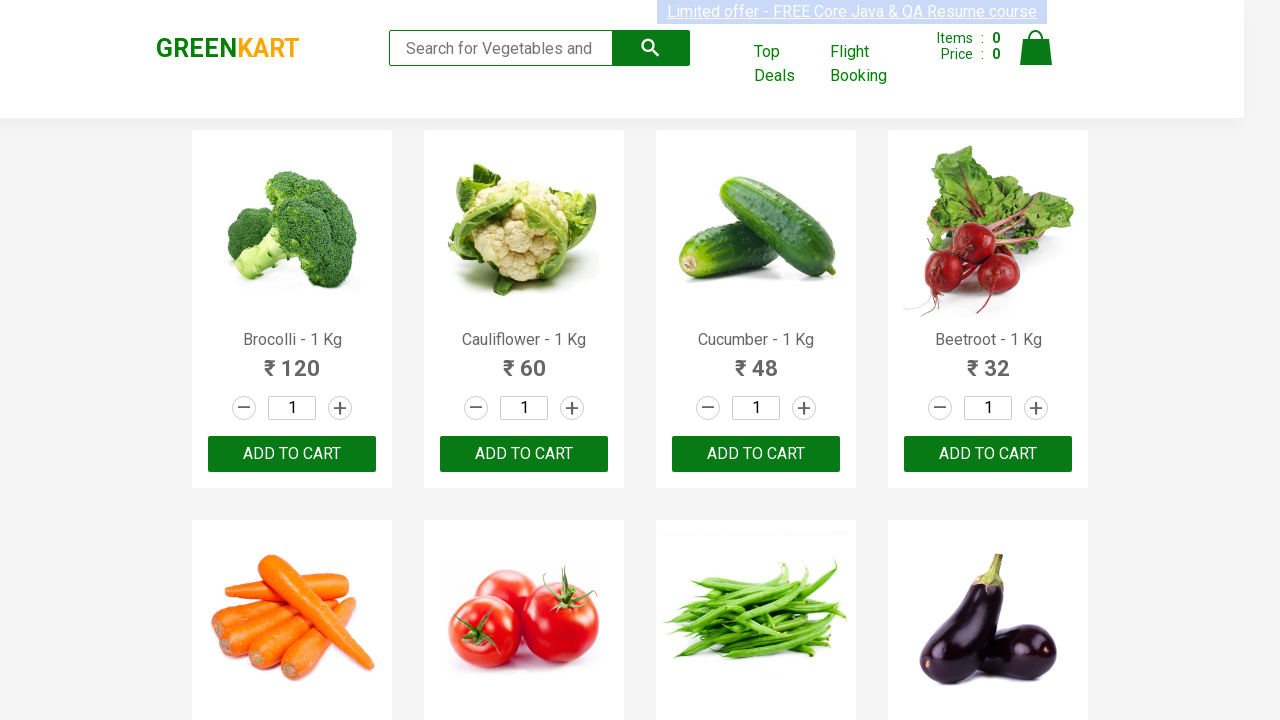

Waited for product names to load on the page
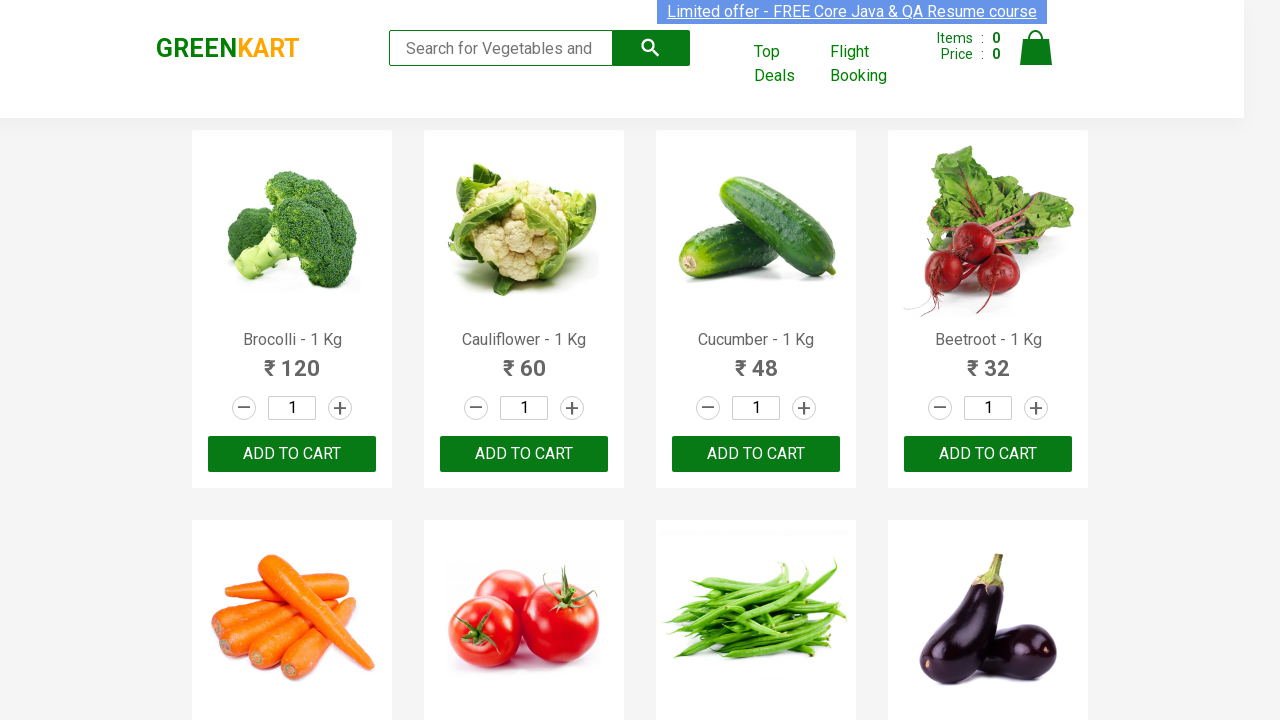

Retrieved all product elements from the page
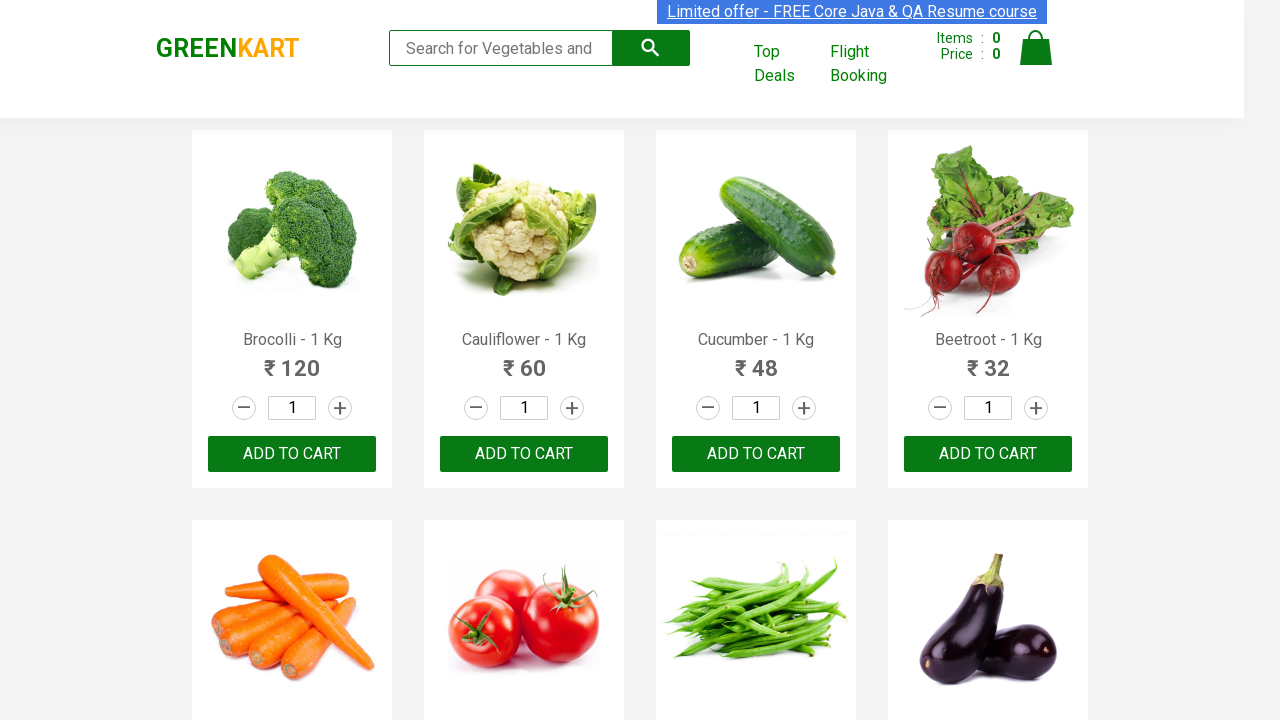

Retrieved text content from product at index 0
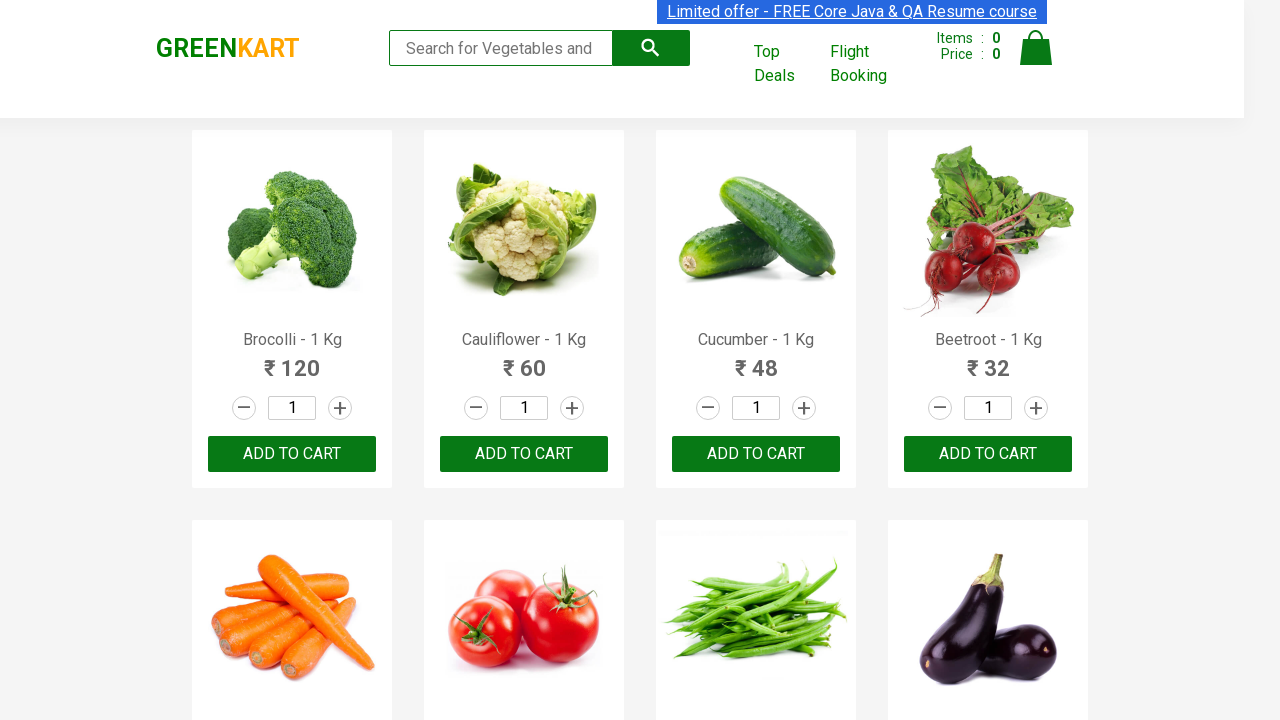

Clicked 'Add to cart' button for Brocolli at (292, 454) on xpath=//div[@class='product-action']/button >> nth=0
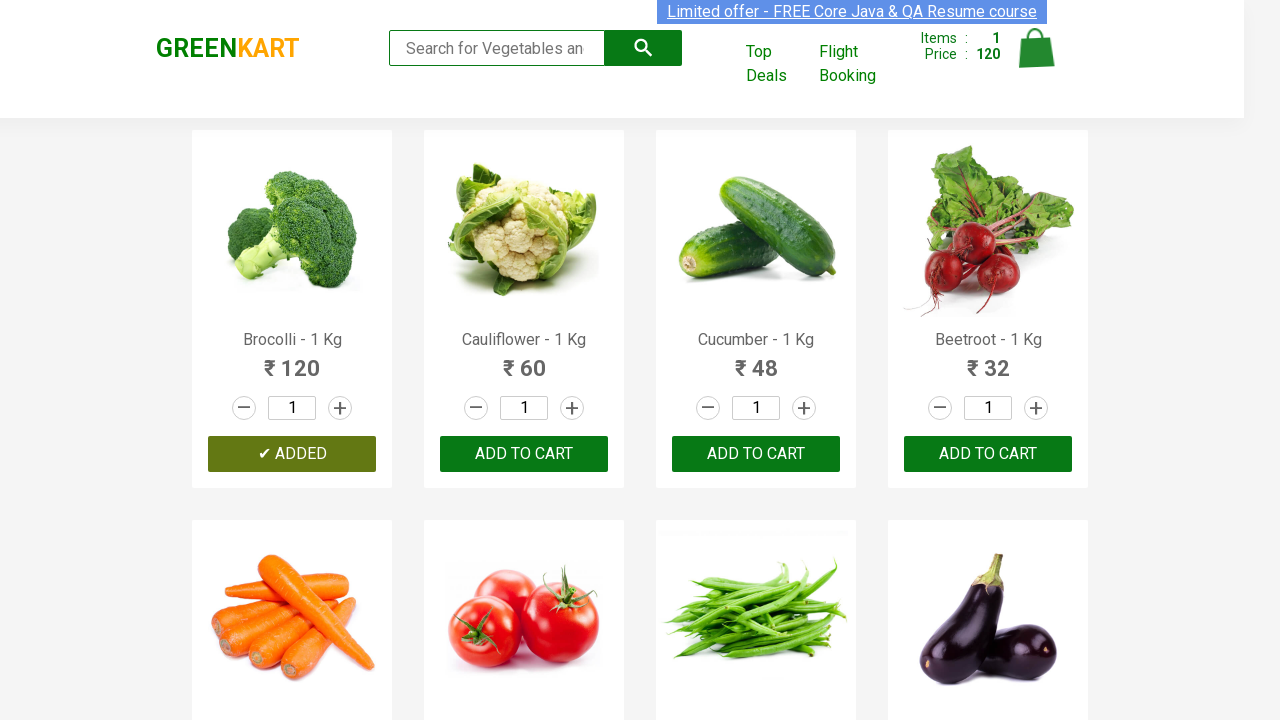

Retrieved text content from product at index 1
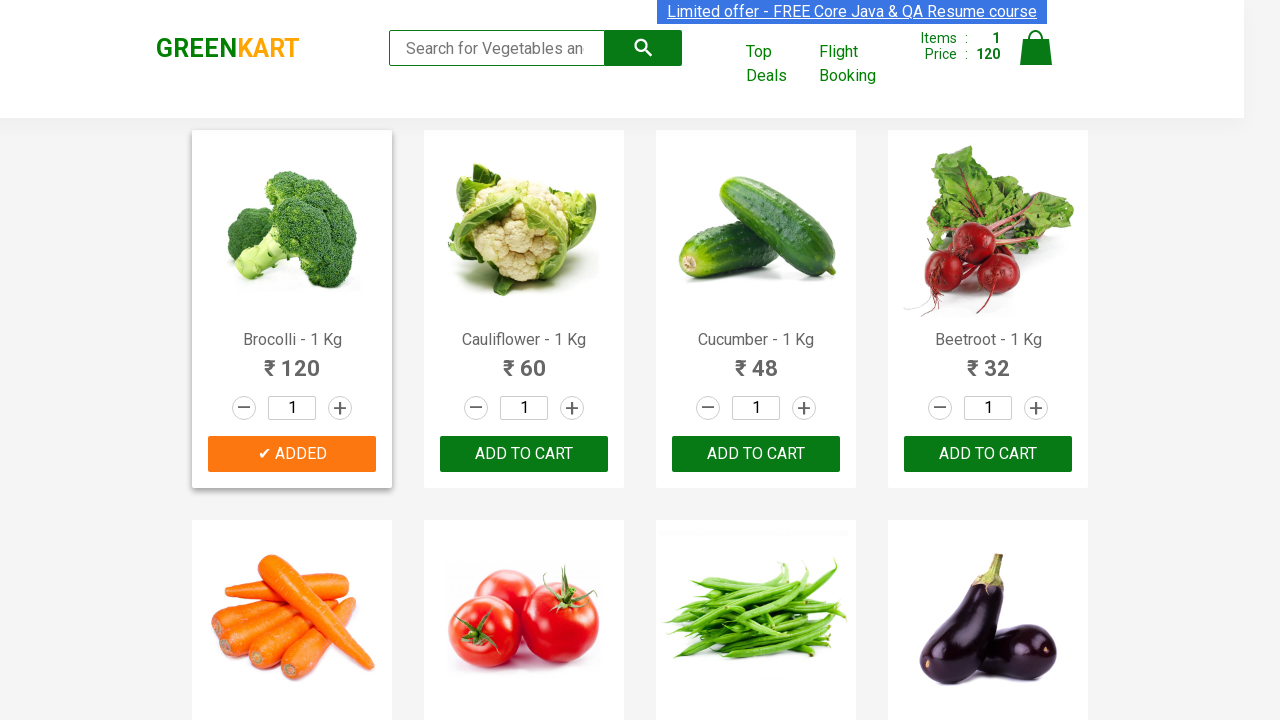

Retrieved text content from product at index 2
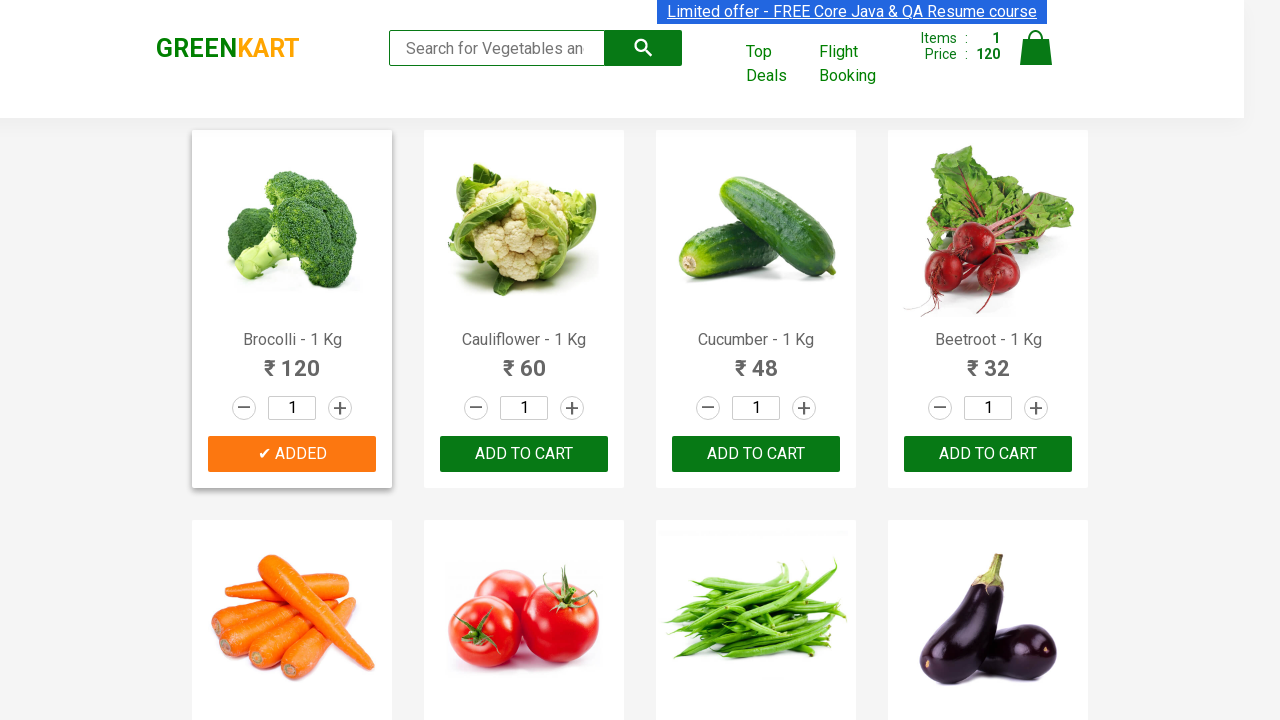

Clicked 'Add to cart' button for Cucumber at (756, 454) on xpath=//div[@class='product-action']/button >> nth=2
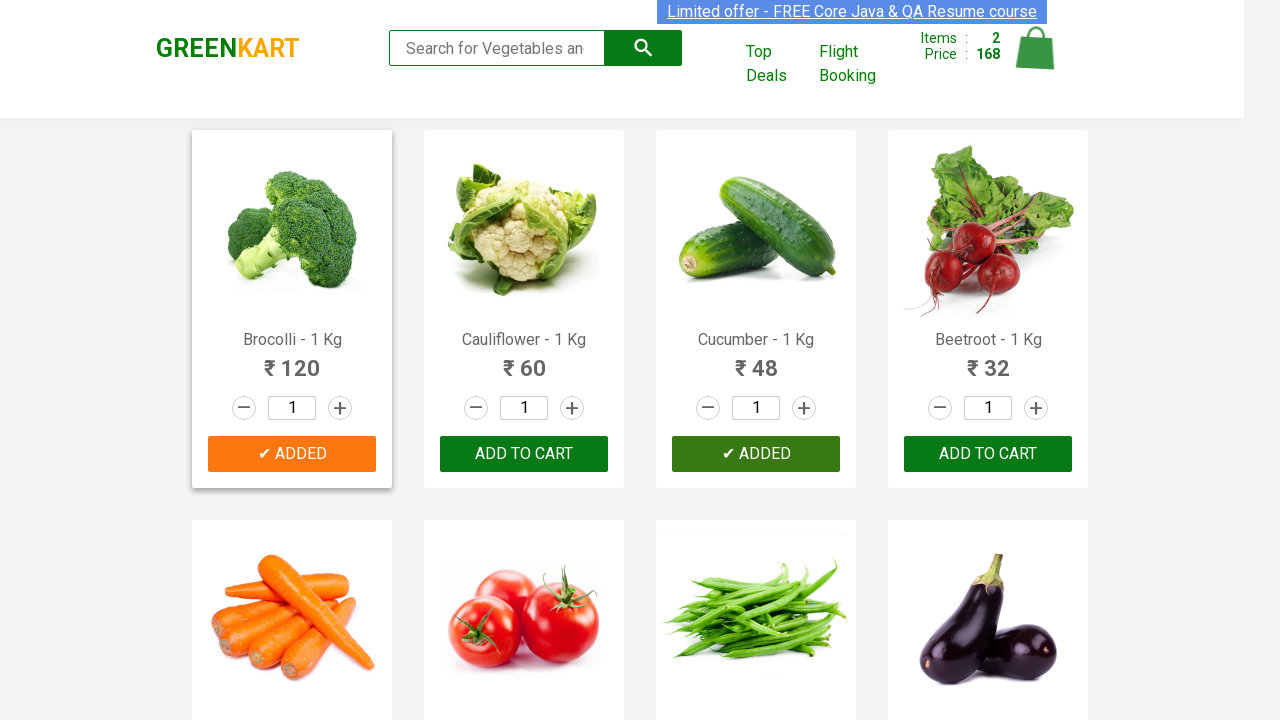

Retrieved text content from product at index 3
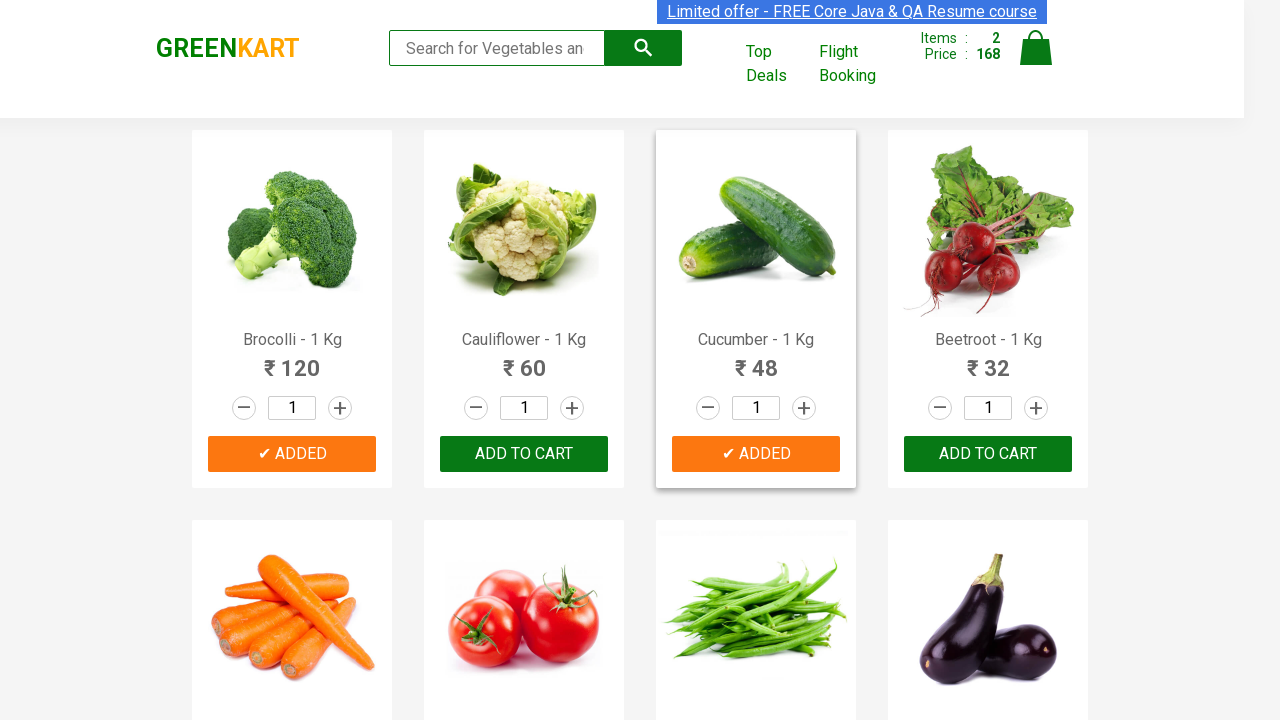

Clicked 'Add to cart' button for Beetroot at (988, 454) on xpath=//div[@class='product-action']/button >> nth=3
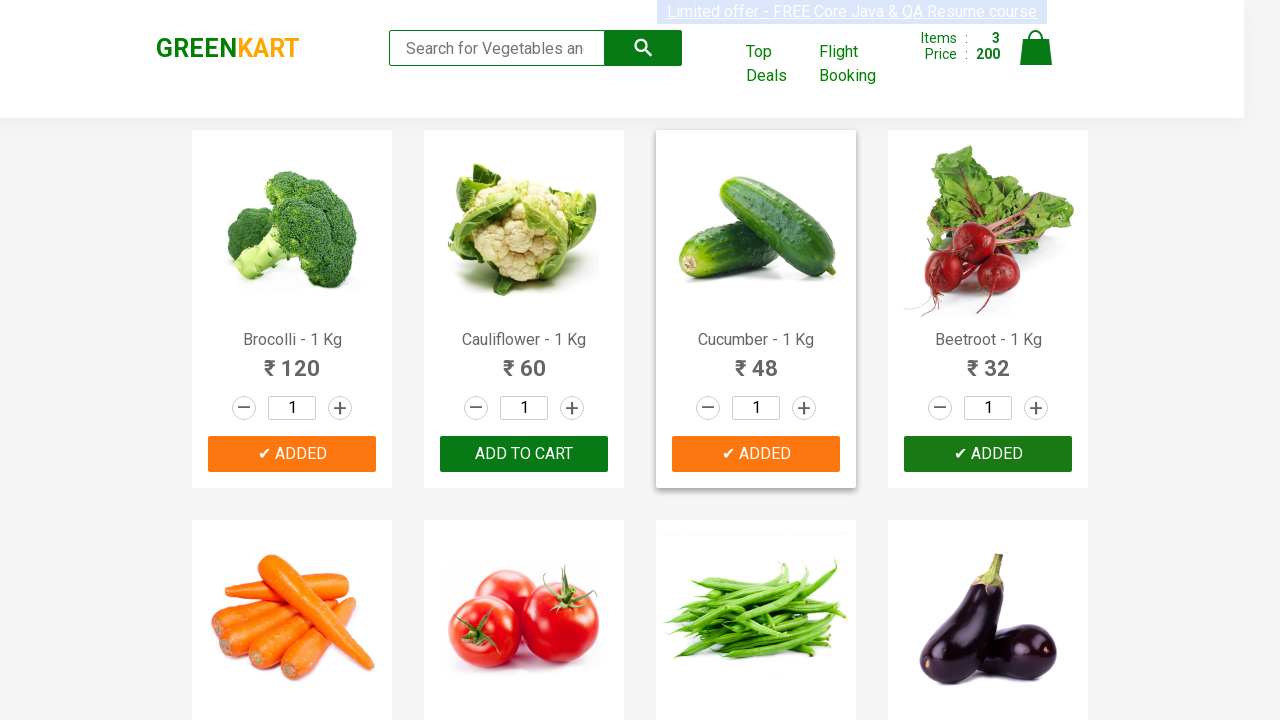

Retrieved text content from product at index 4
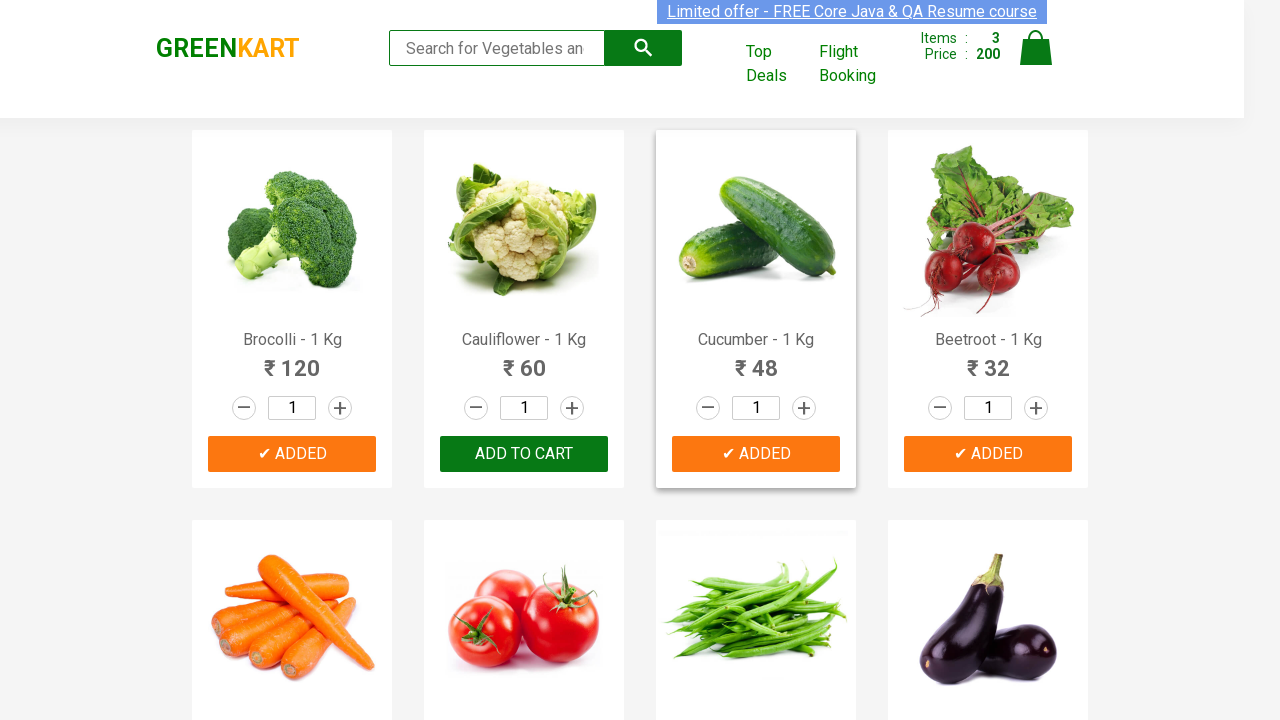

Clicked 'Add to cart' button for Carrot at (292, 360) on xpath=//div[@class='product-action']/button >> nth=4
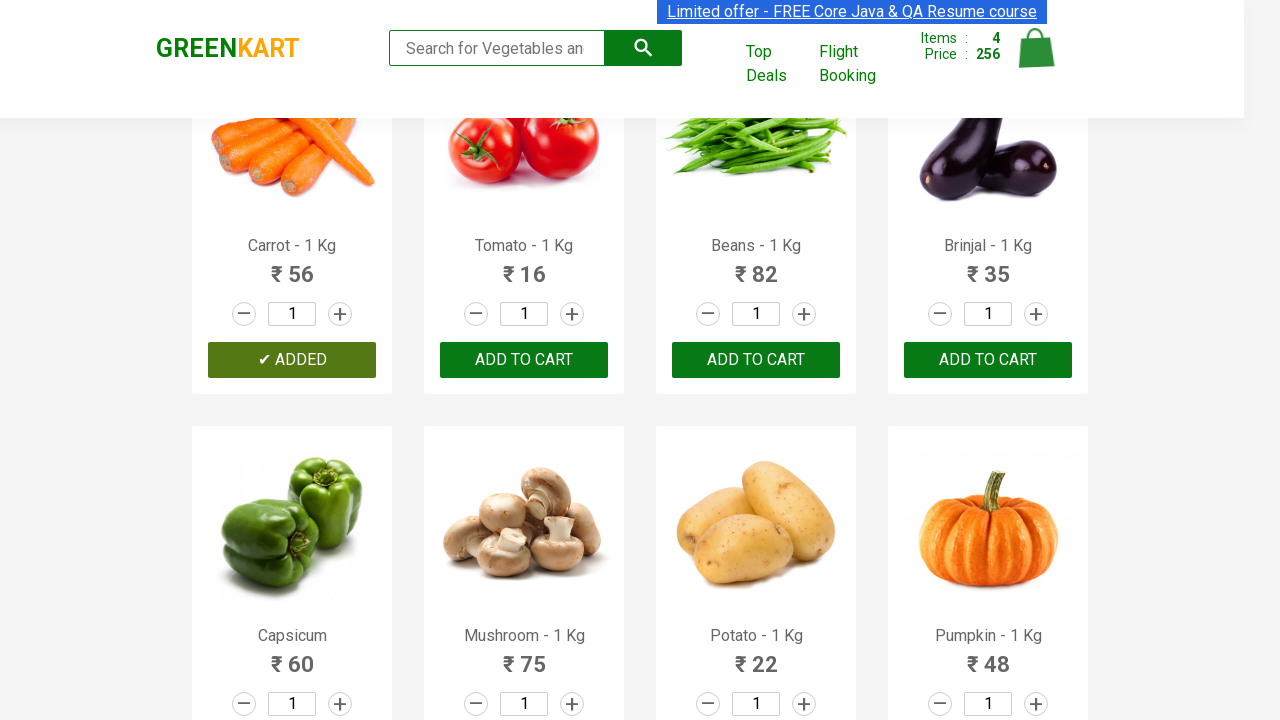

Successfully added all 4 required items to cart
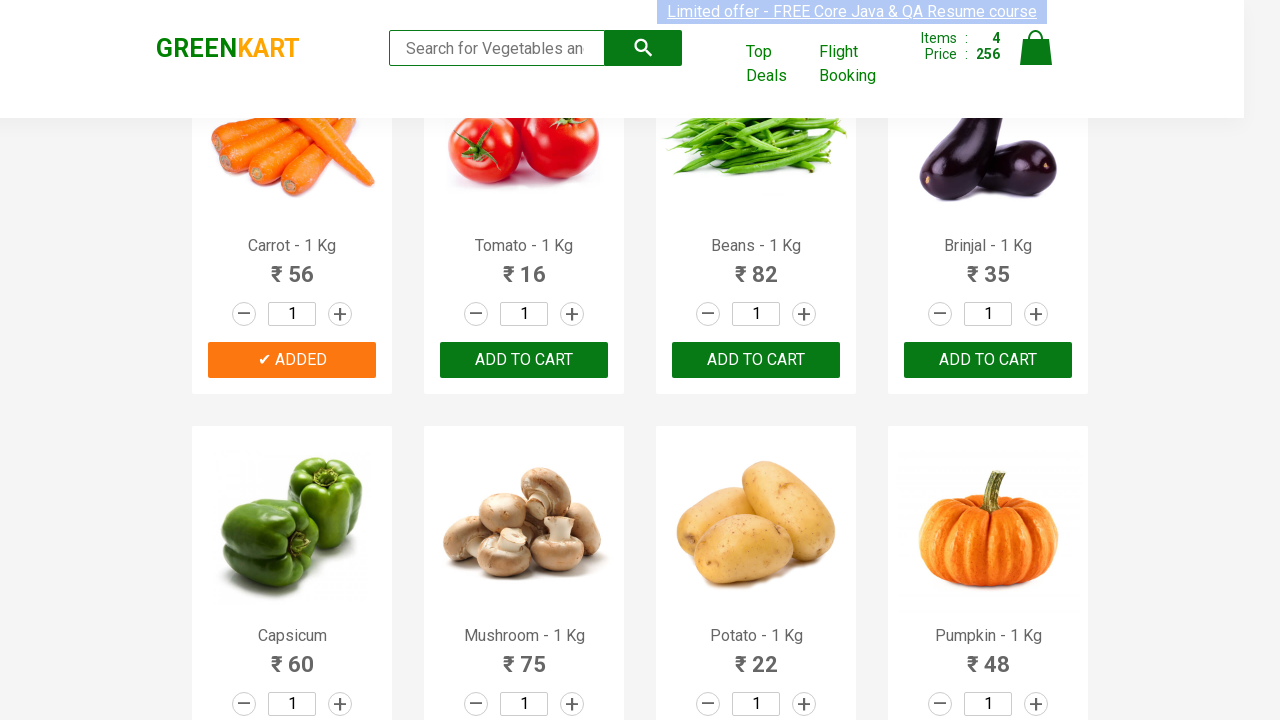

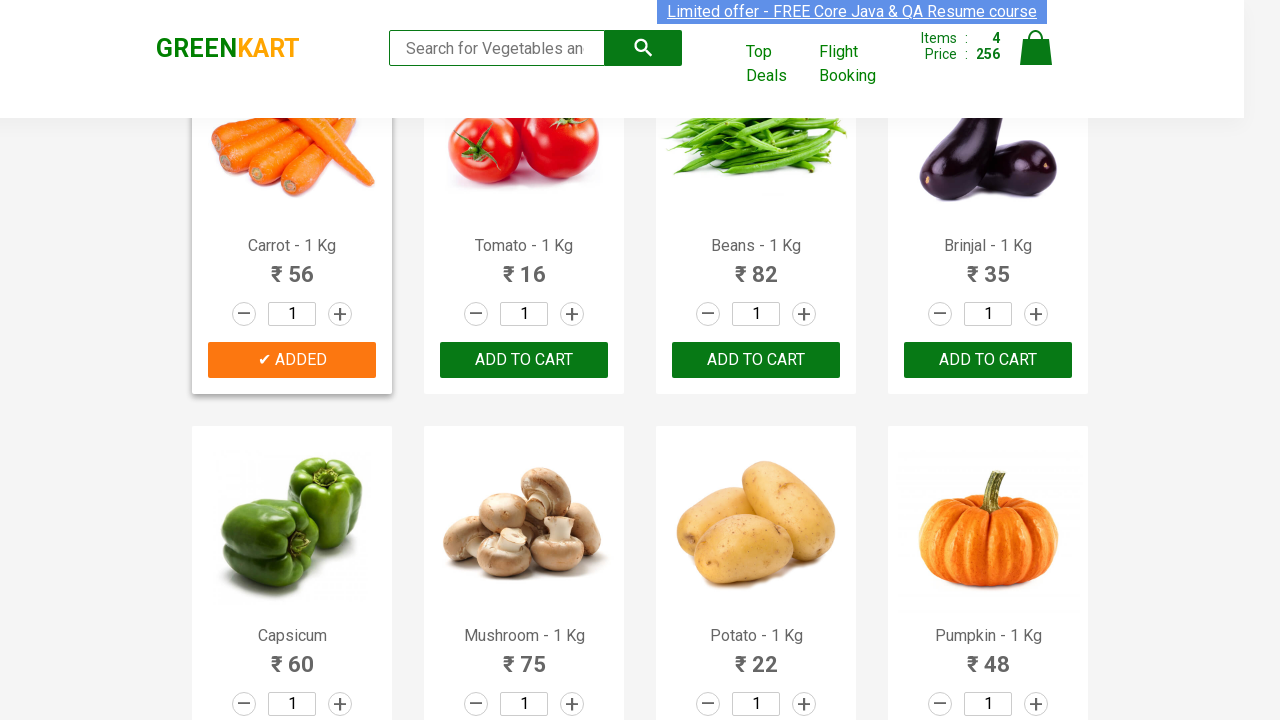